Tests A/B test opt-out functionality by visiting the A/B test page, adding an opt-out cookie if in an A/B test group, refreshing the page, and verifying the opt-out was successful.

Starting URL: http://the-internet.herokuapp.com/abtest

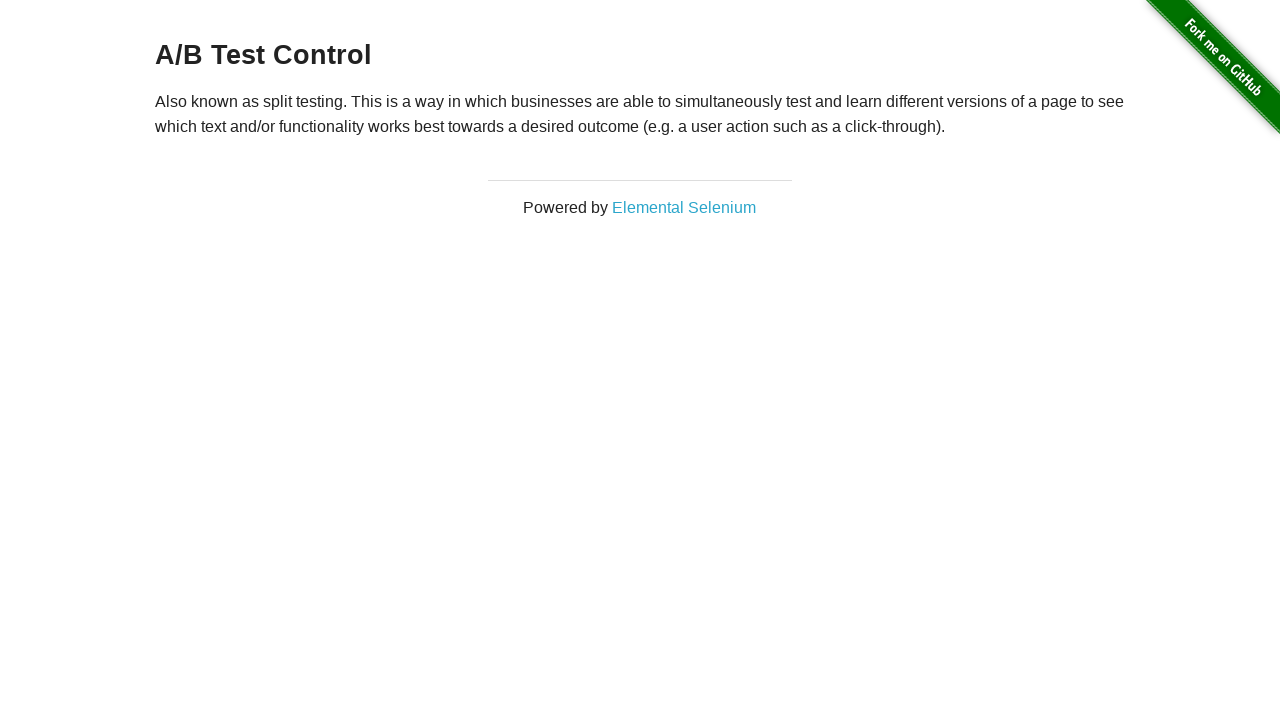

Retrieved heading text to check A/B test group status
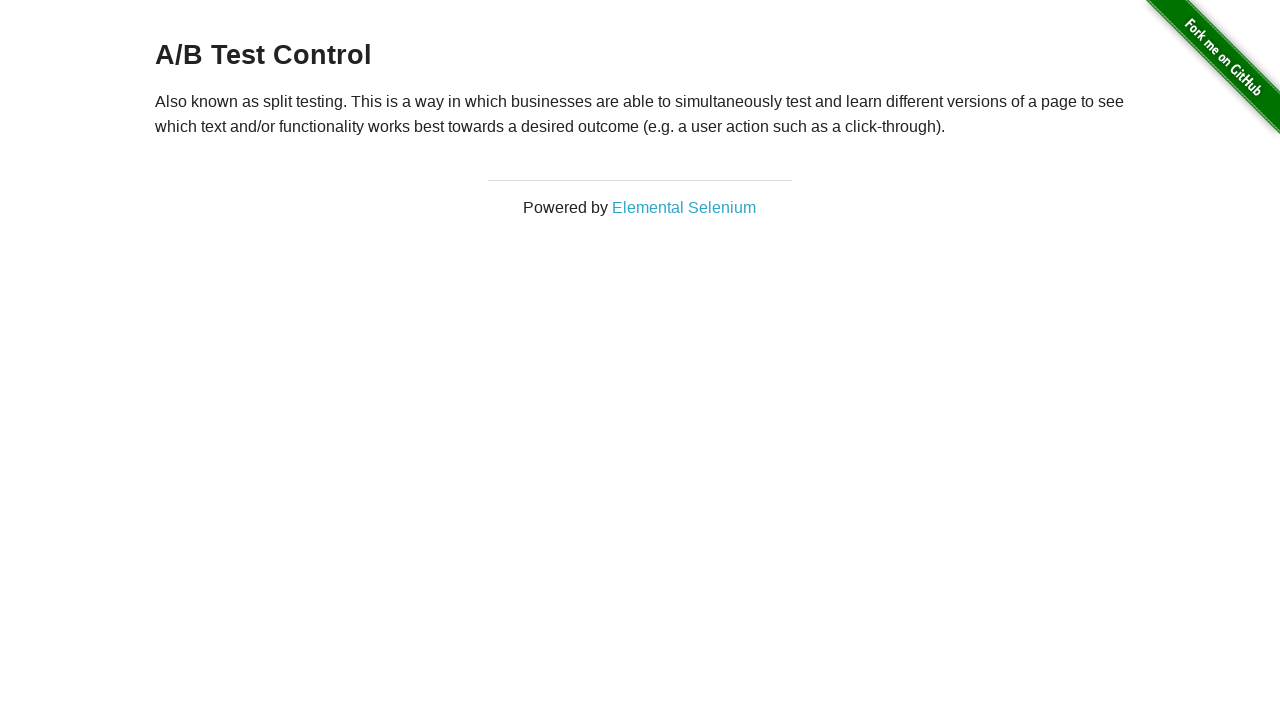

Added optimizelyOptOut cookie to opt out of A/B test
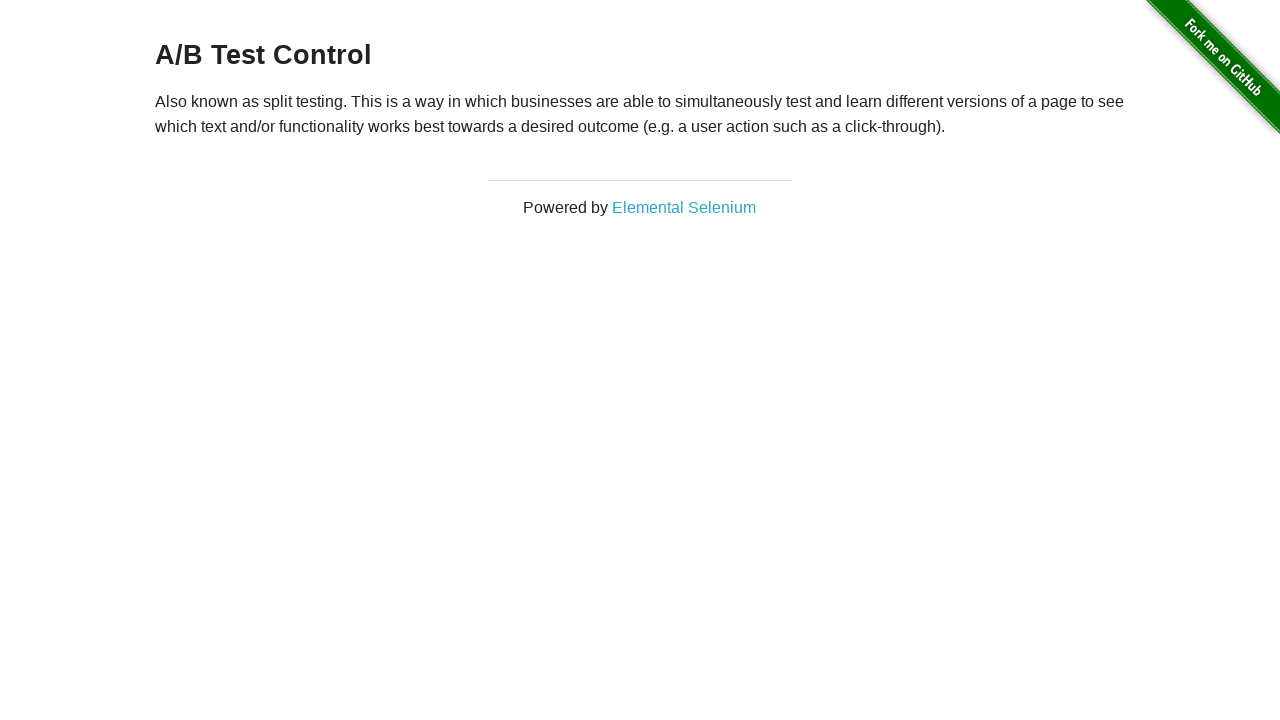

Reloaded page after adding opt-out cookie
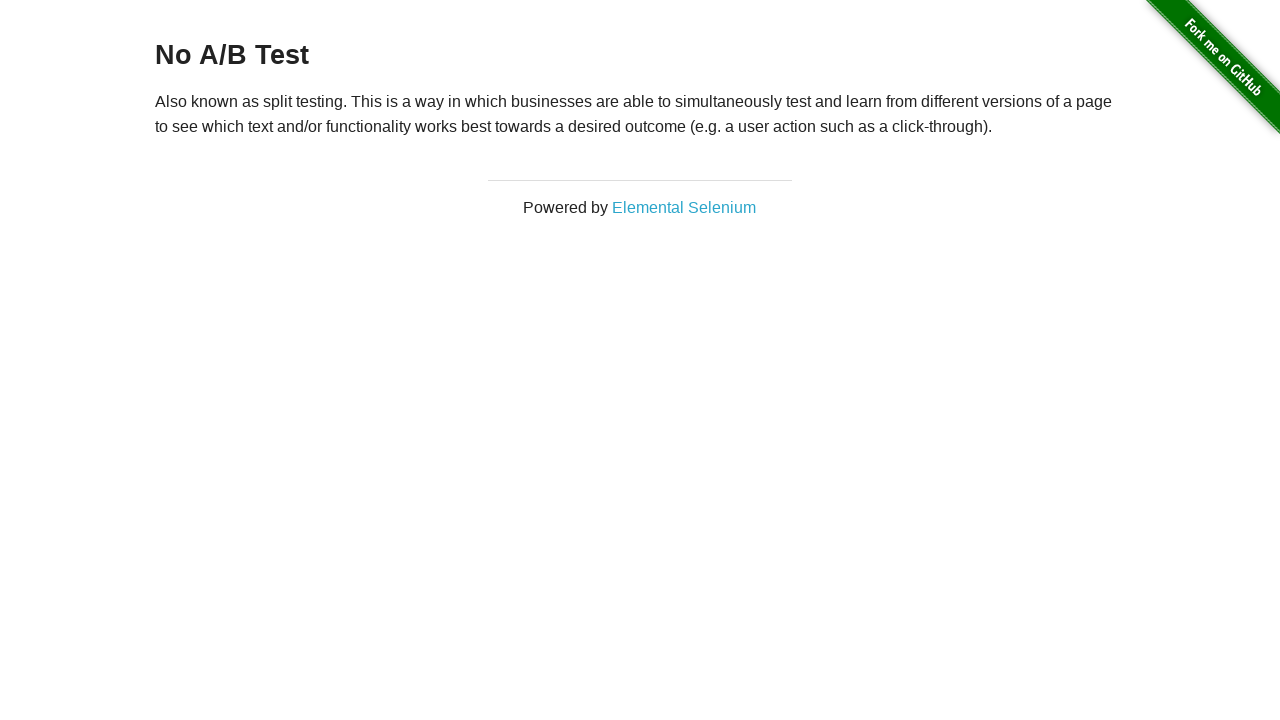

Retrieved updated heading text after page reload
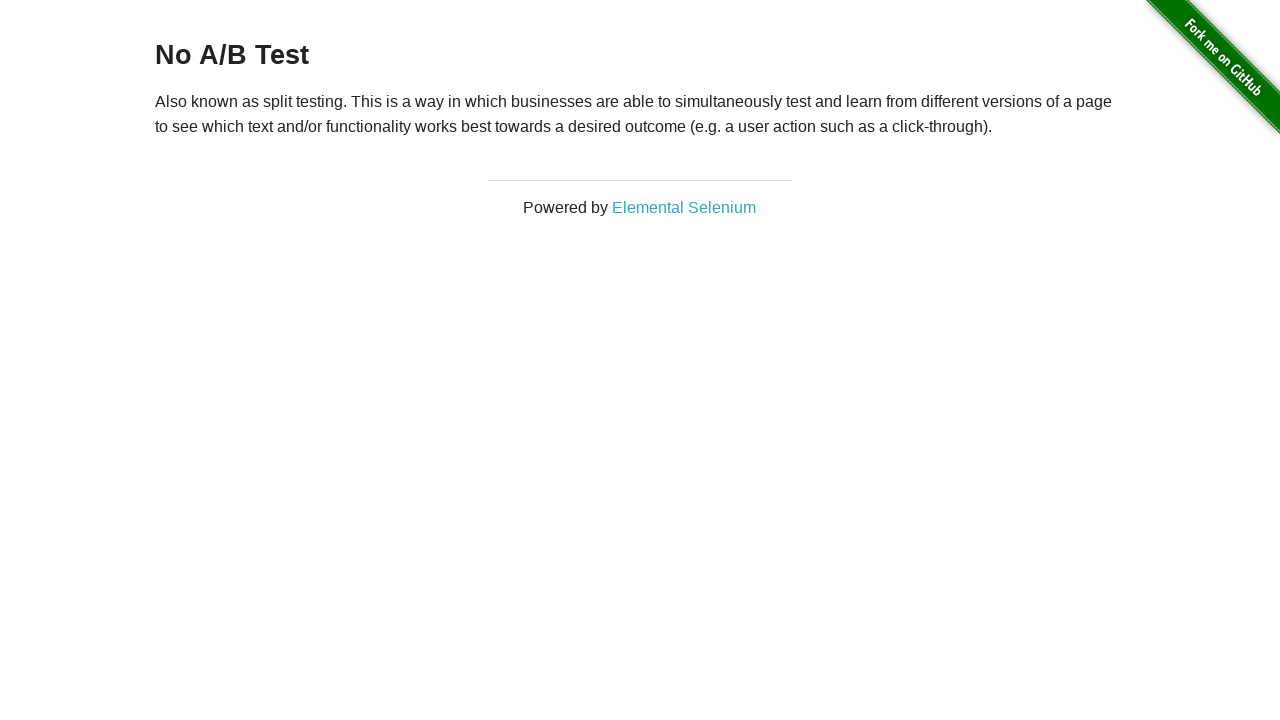

Verified opt-out was successful - heading shows 'No A/B Test'
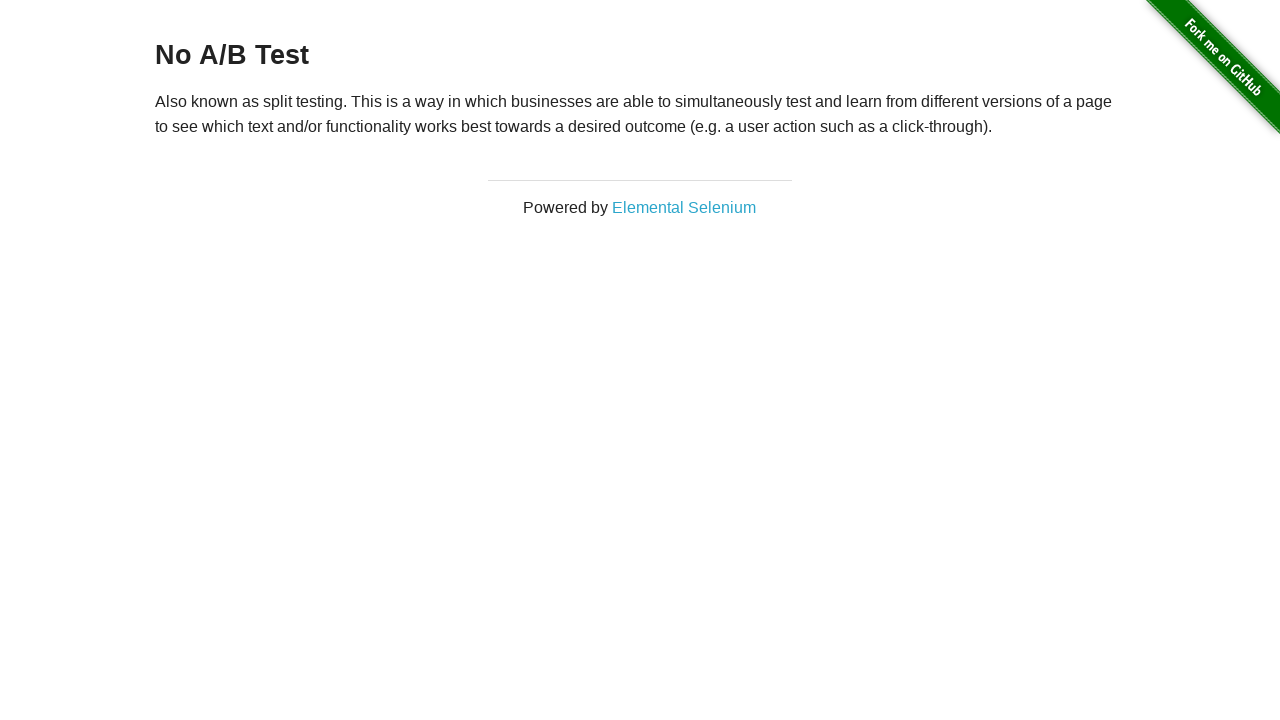

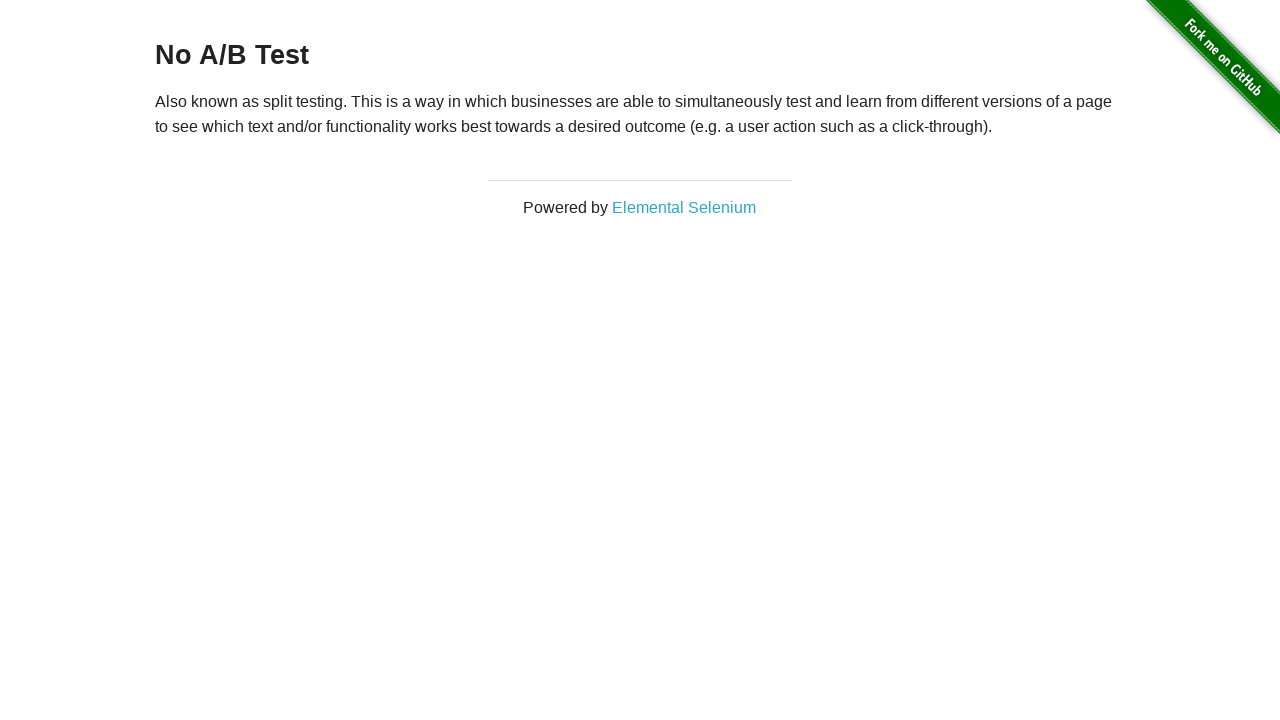